Simple navigation test that loads the Hepsiburada (Turkish e-commerce) homepage and verifies the page loads successfully.

Starting URL: https://hepsiburada.com

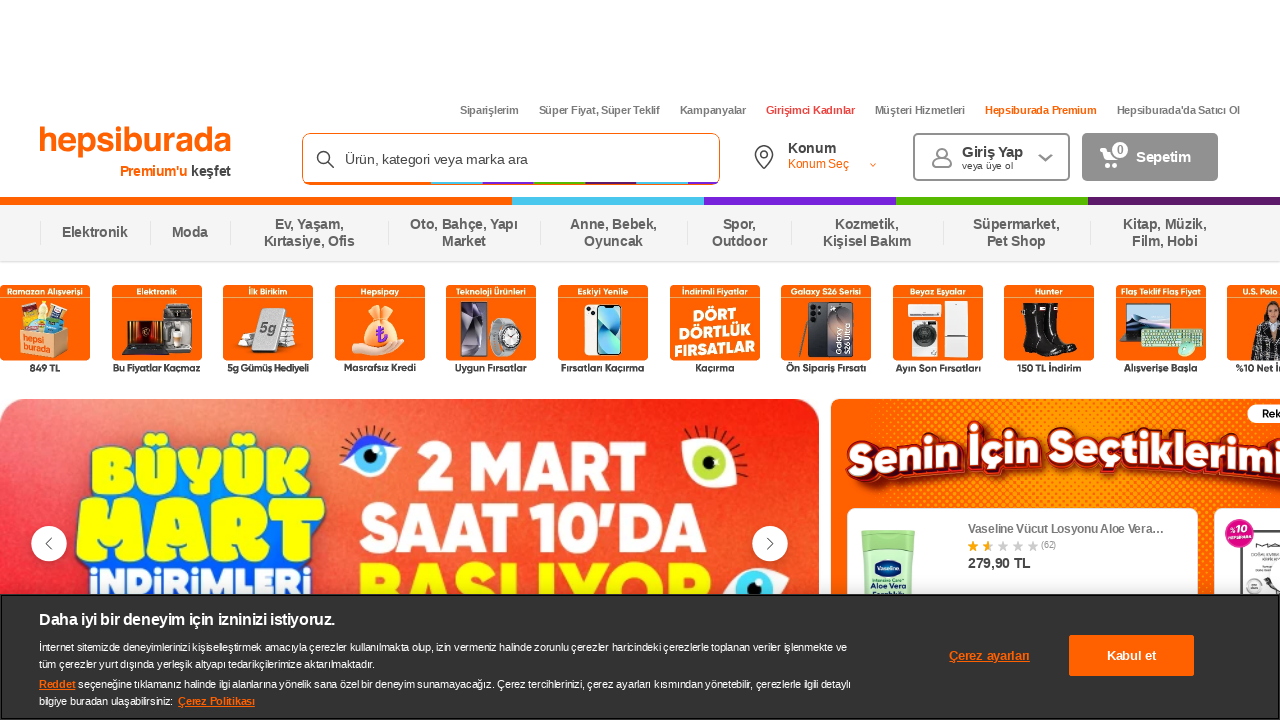

Hepsiburada homepage loaded successfully (domcontentloaded state reached)
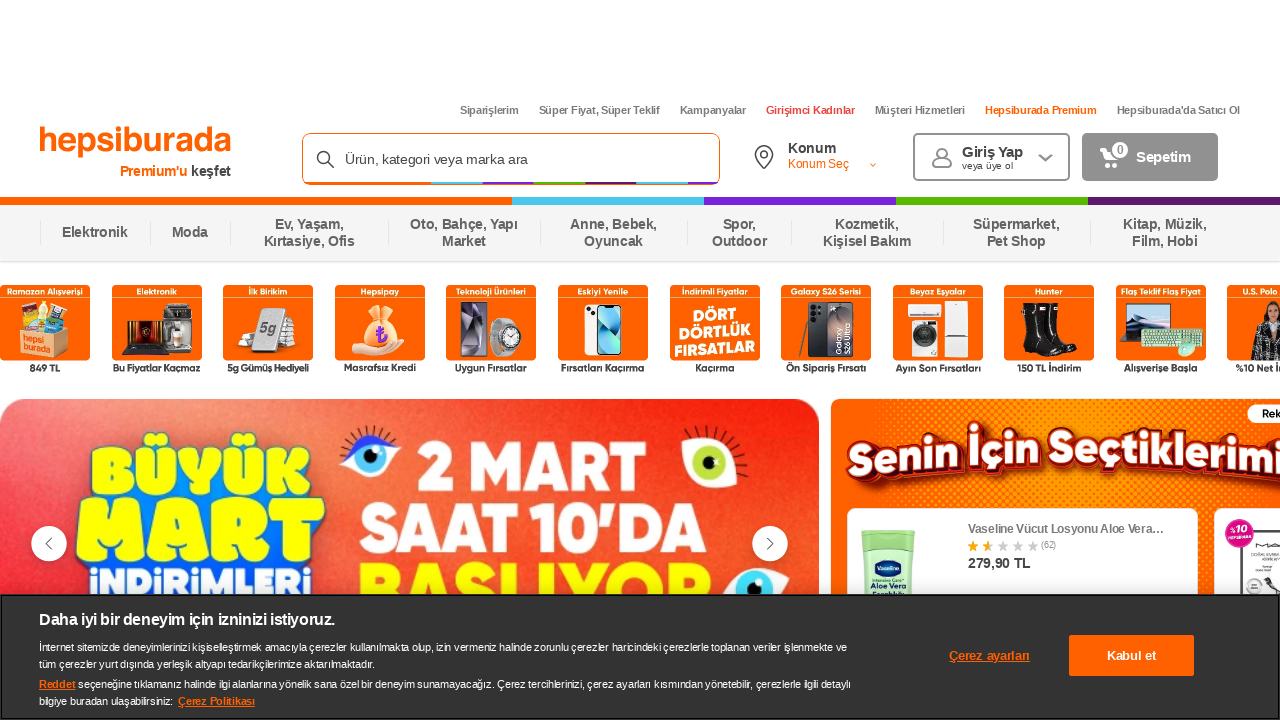

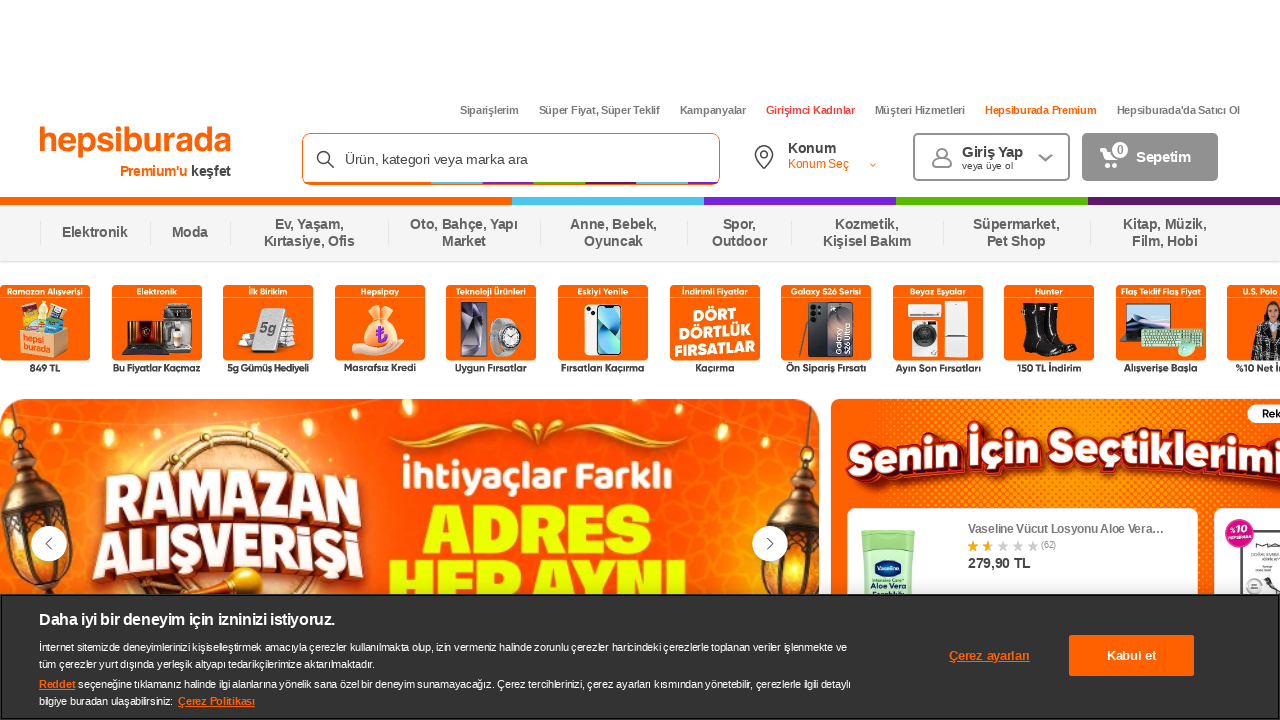